Tests the historical weather form by selecting year 2019 from the year dropdown

Starting URL: https://home.openweathermap.org/zip_code_data/new

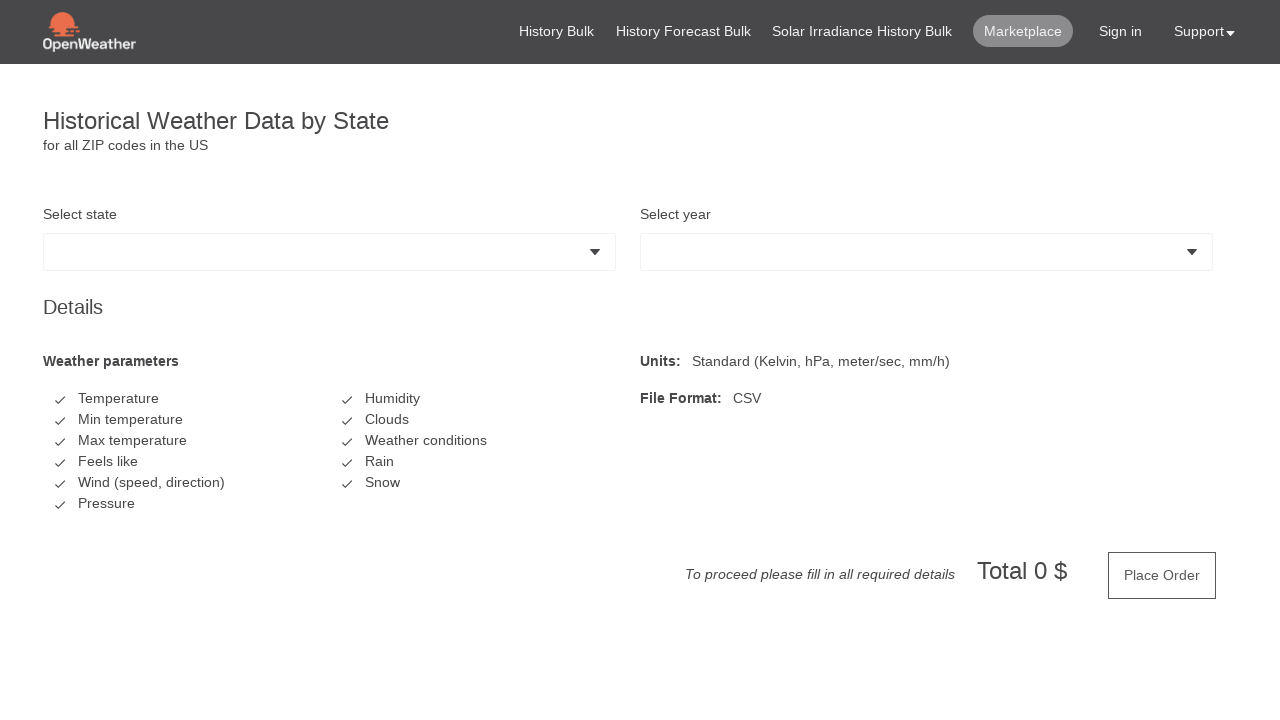

Clicked on year dropdown field at (927, 252) on #__BVID__13 .form-control.dropdown-selector
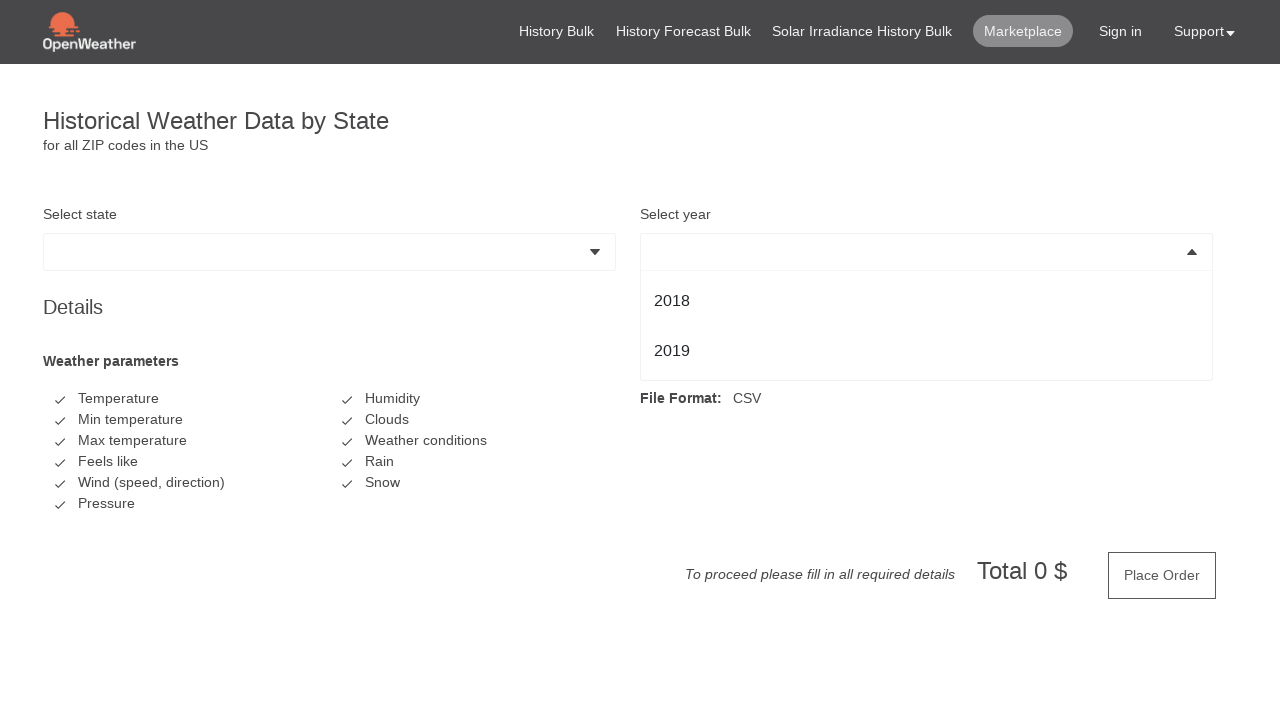

Selected year 2019 from dropdown (last item) at (927, 351) on #__BVID__13 li:last-child
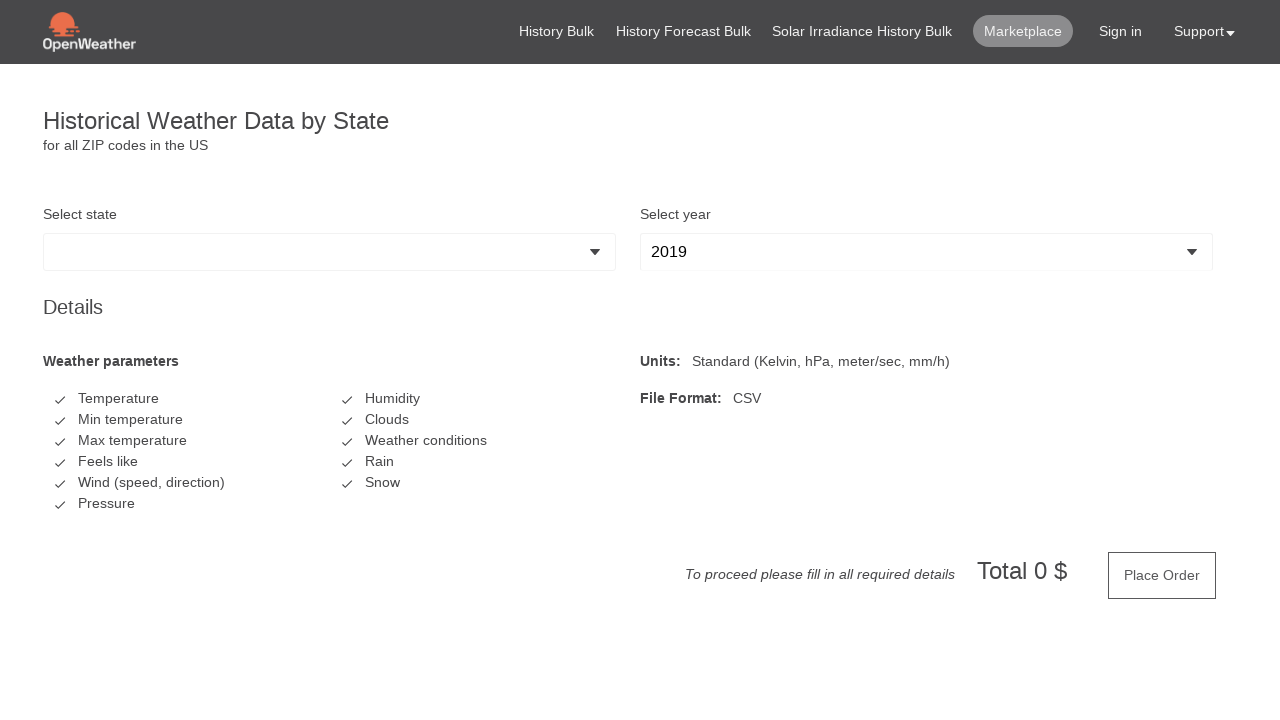

Retrieved selected year value from dropdown
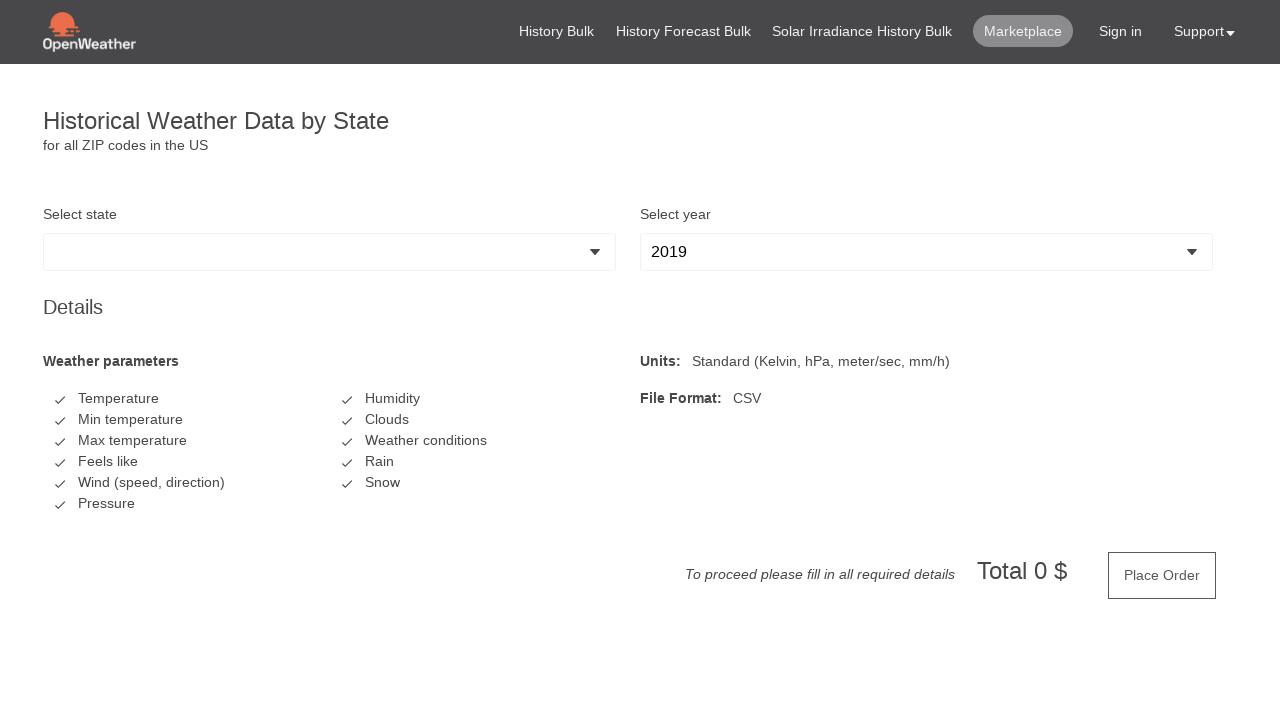

Verified that year 2019 is correctly selected
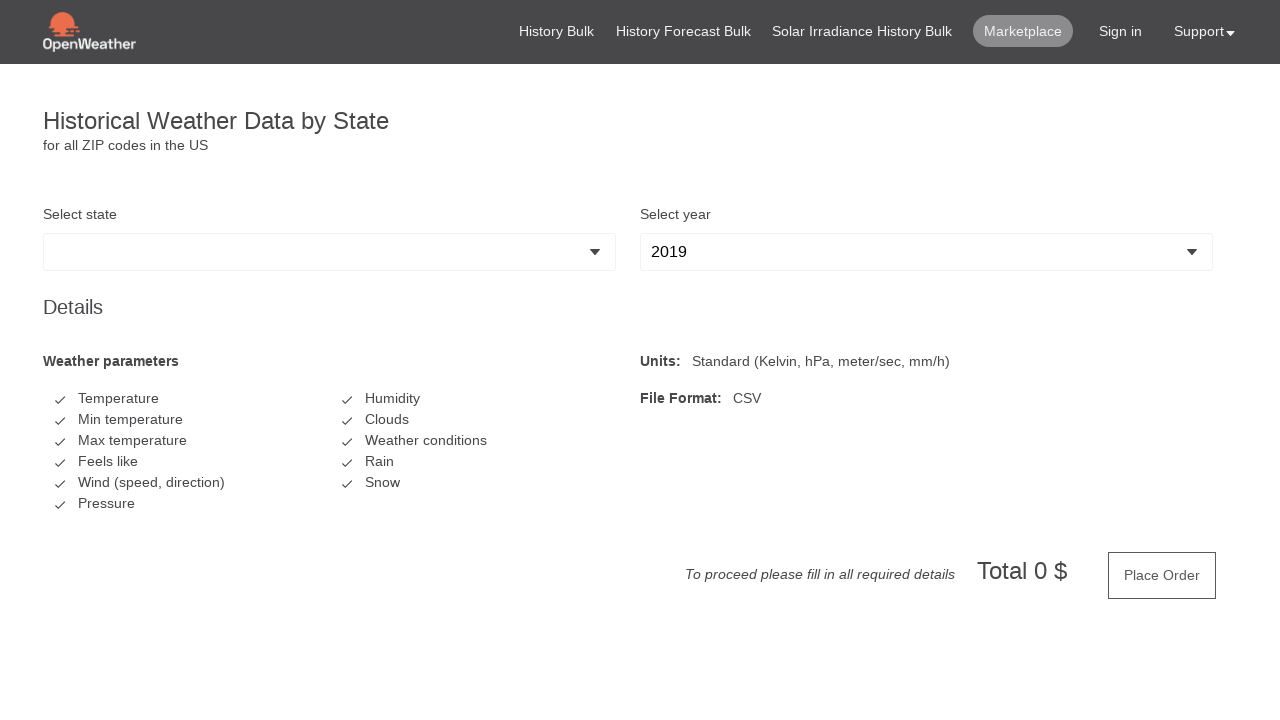

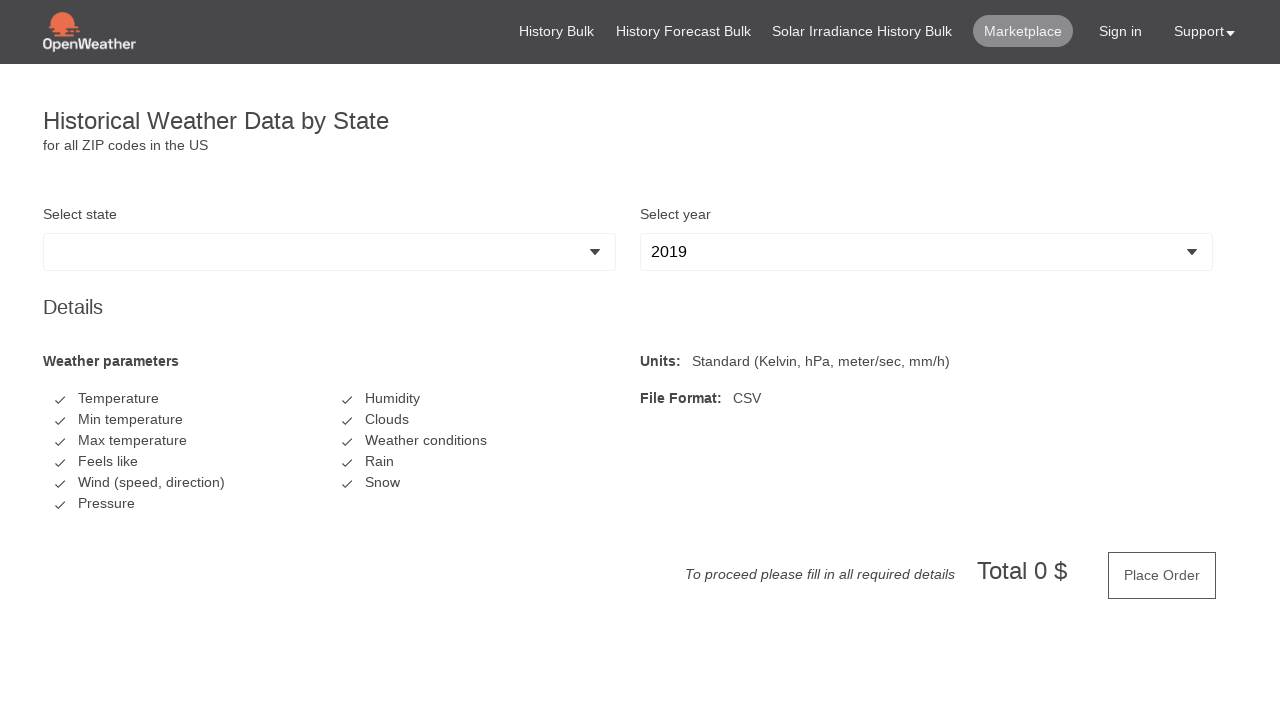